Tests clicking on a broken link and verifying the page title to determine if the link is broken

Starting URL: https://leafground.com/link.xhtml

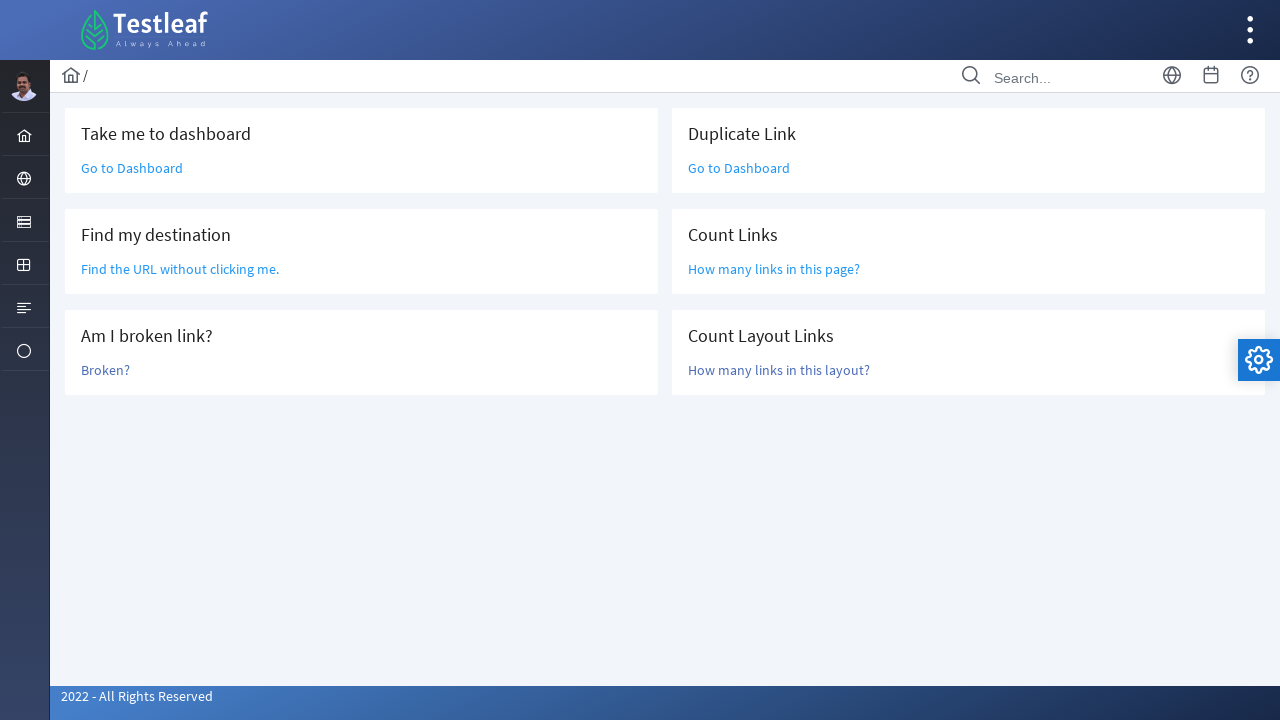

Clicked on the broken link at (106, 370) on a:text-matches('Broken', 'i')
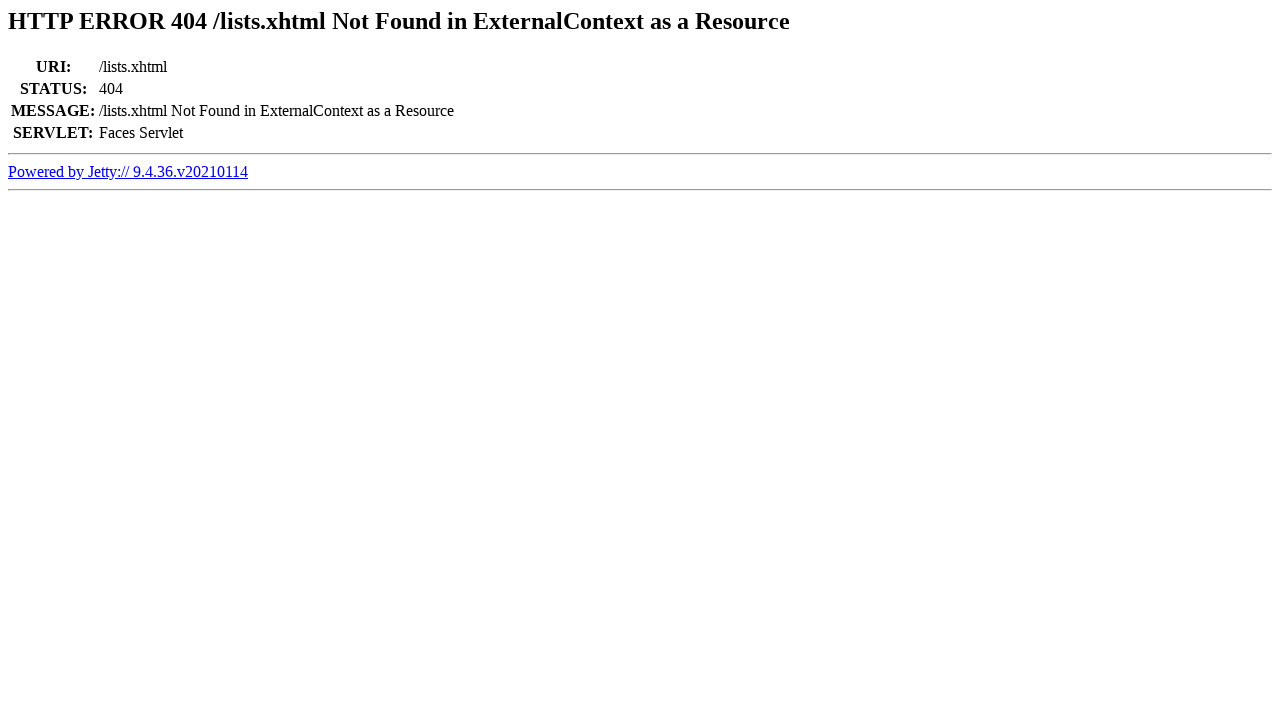

Retrieved page title to verify if link is broken
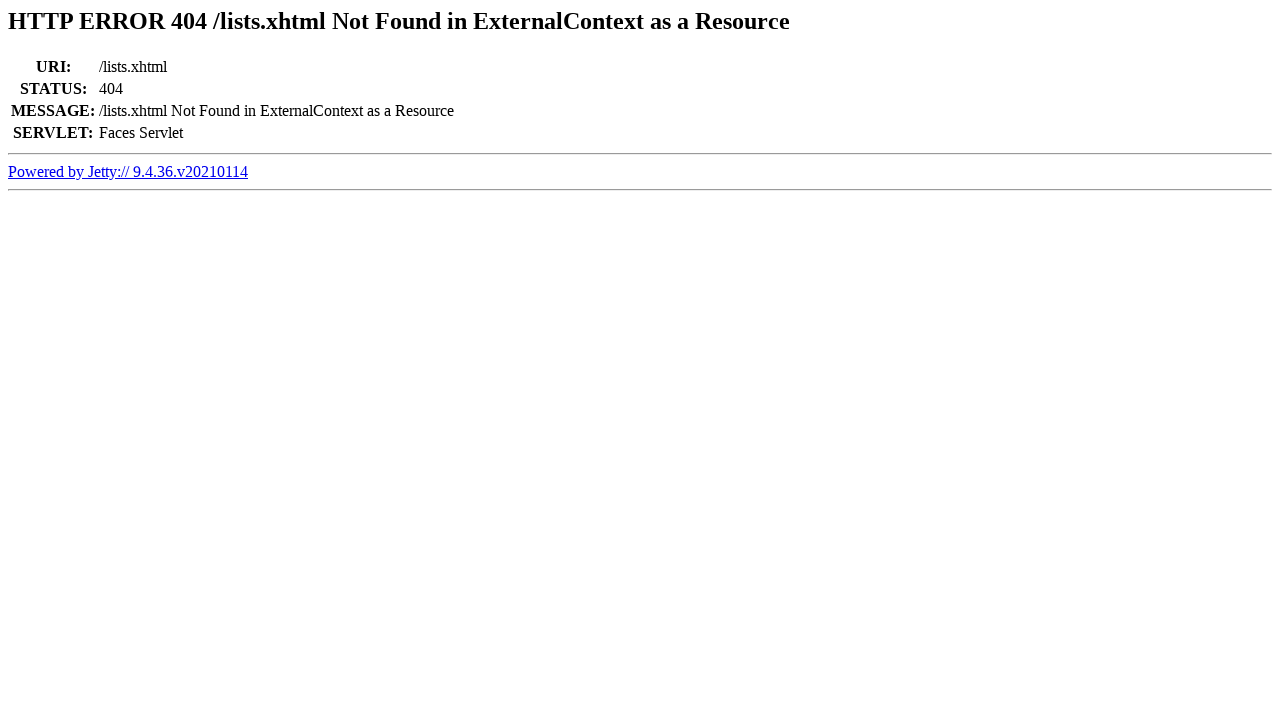

Confirmed link is broken - 404 in page title
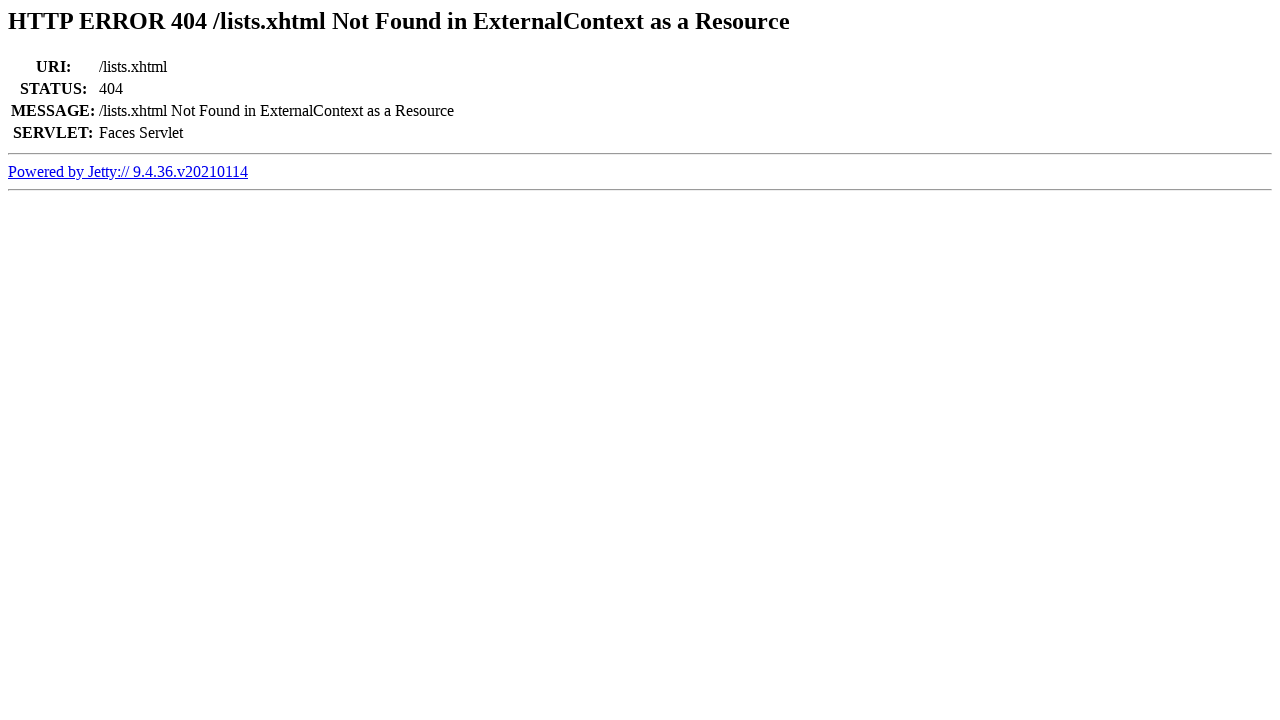

Navigated back to the previous page
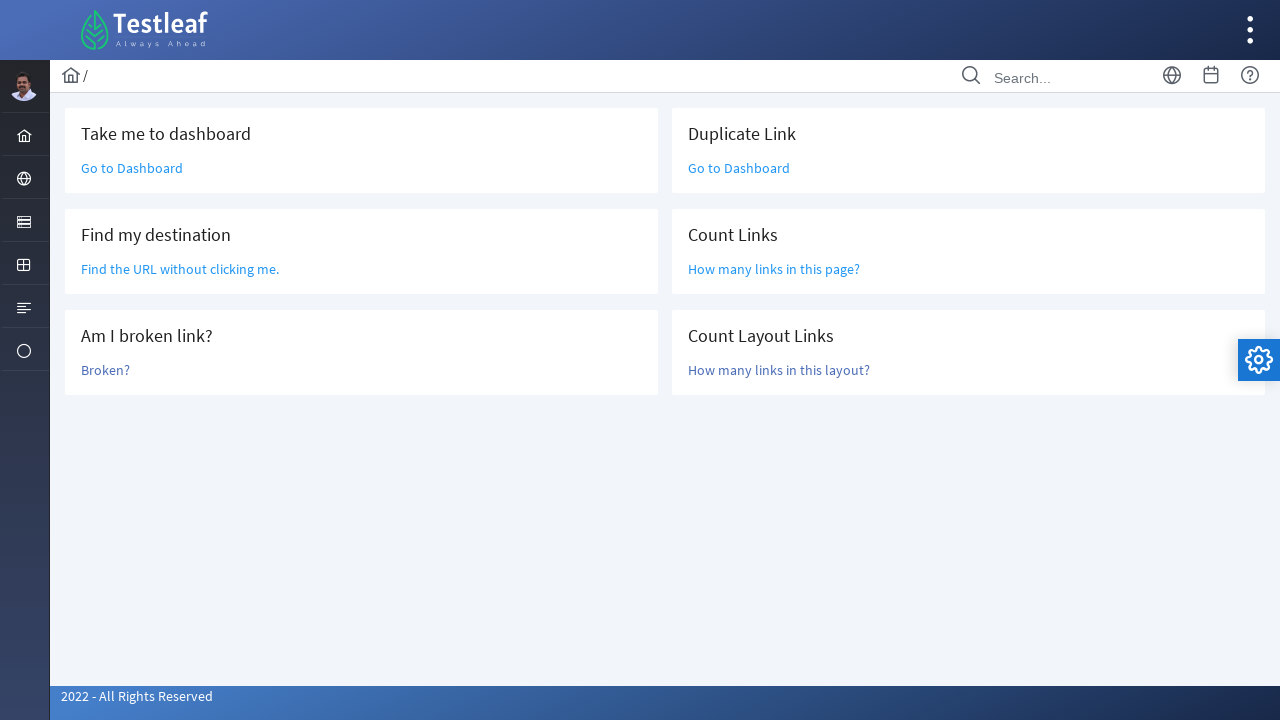

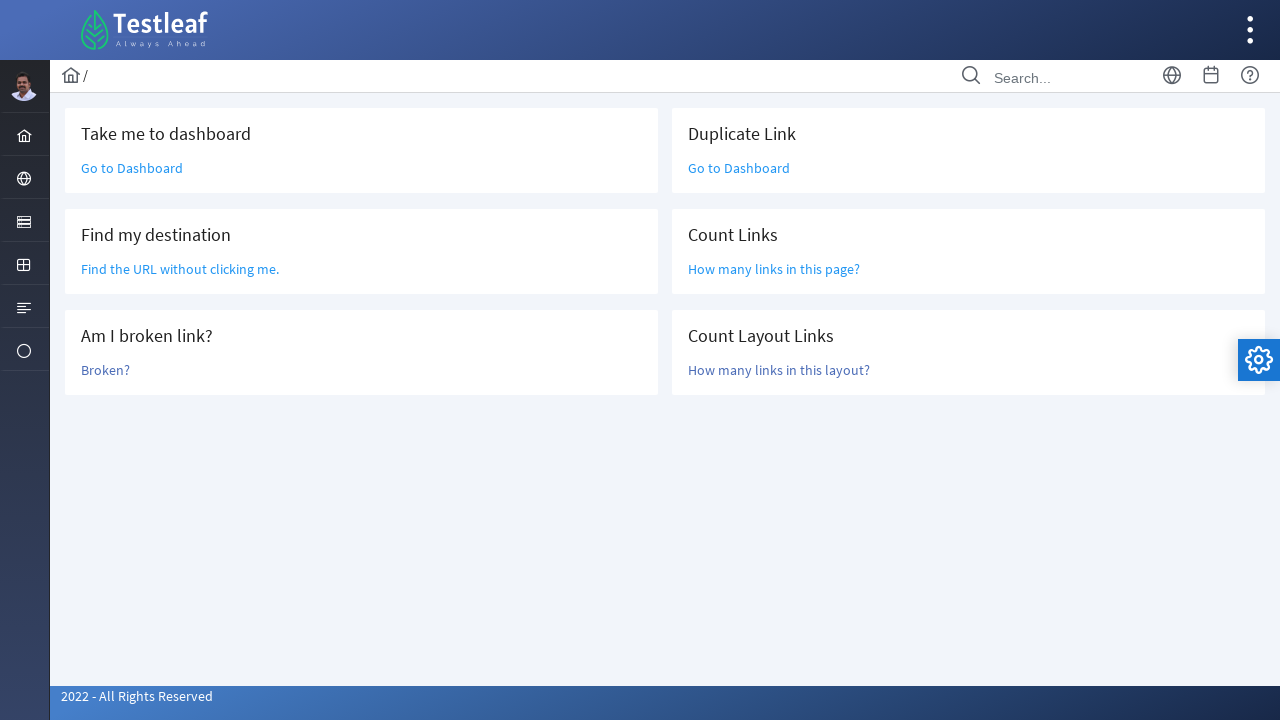